Tests accepting a simple JavaScript alert and verifies the result message displayed on the page

Starting URL: https://the-internet.herokuapp.com/javascript_alerts

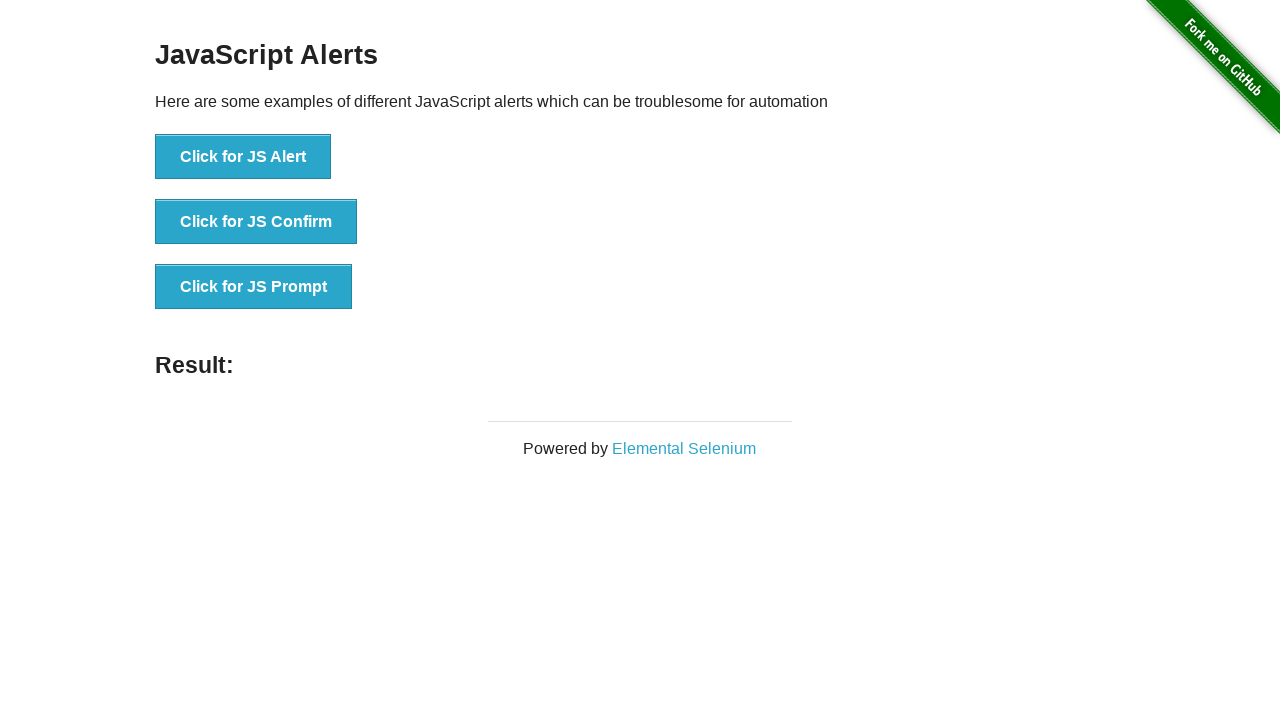

Clicked button to trigger JavaScript alert at (243, 157) on button[onclick='jsAlert()']
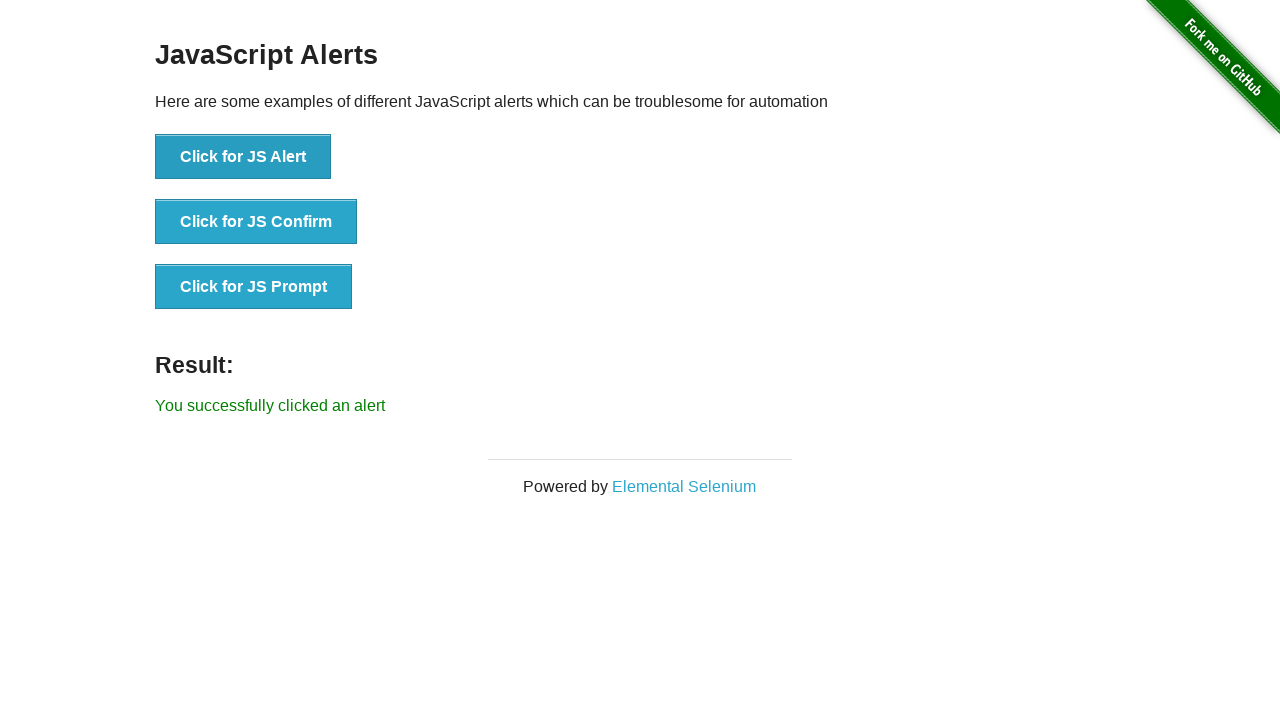

Set up dialog handler to accept alert
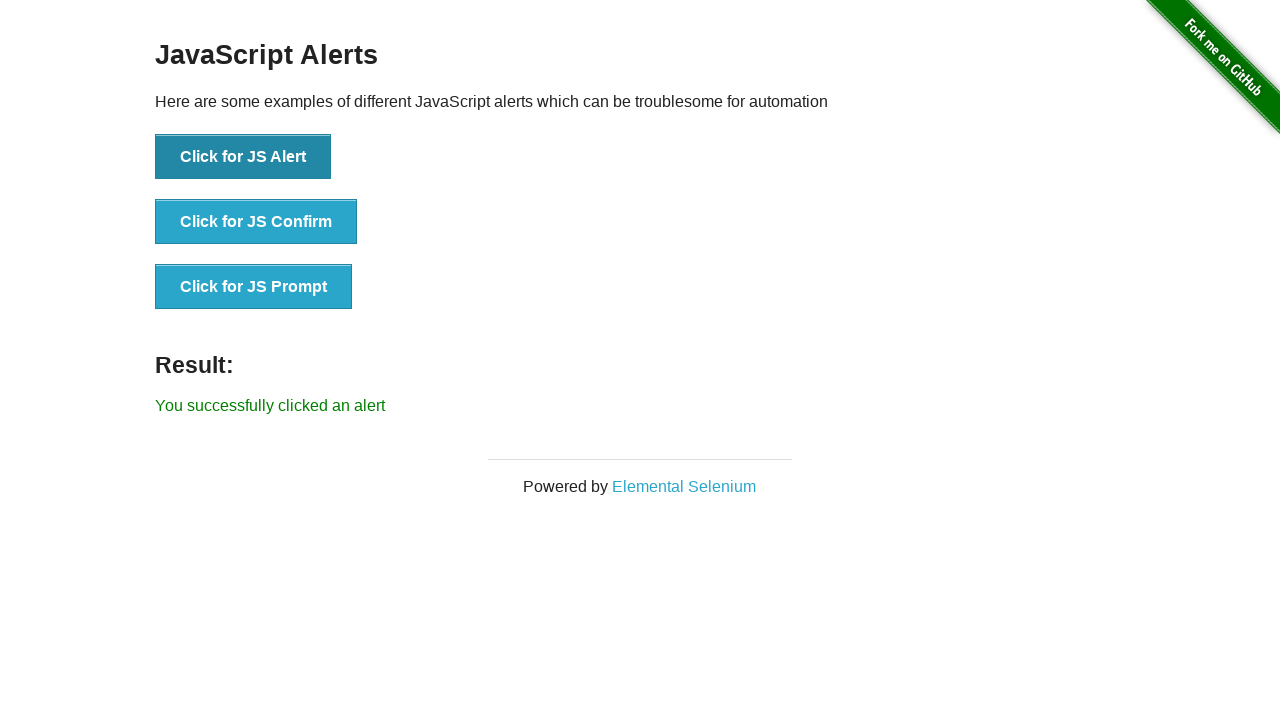

Result message element appeared on page
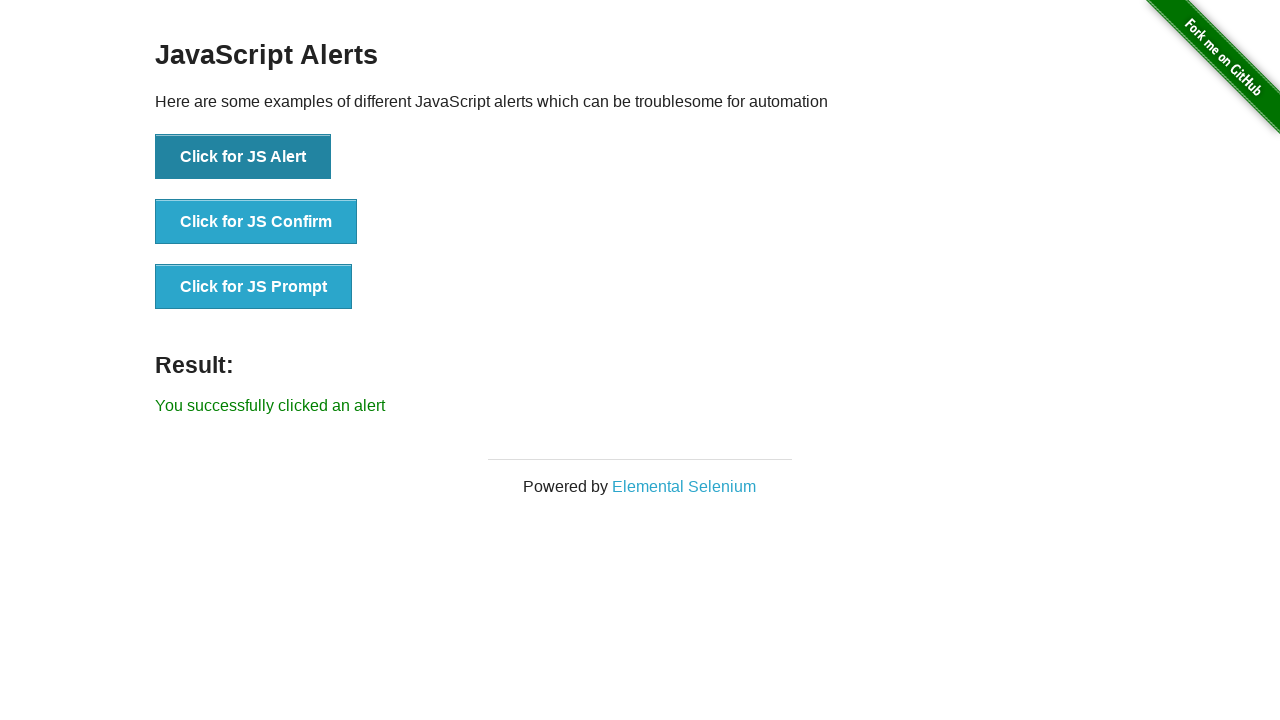

Retrieved result message text: 'You successfully clicked an alert'
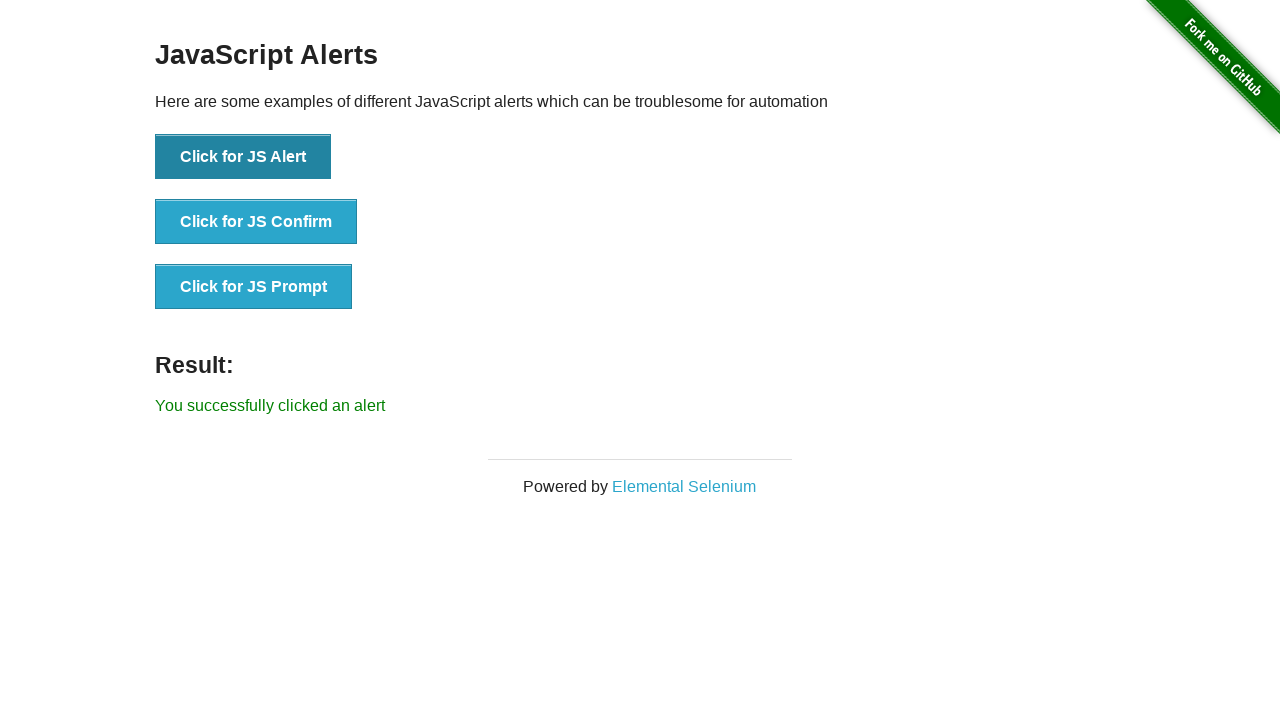

Verified result message matches expected text
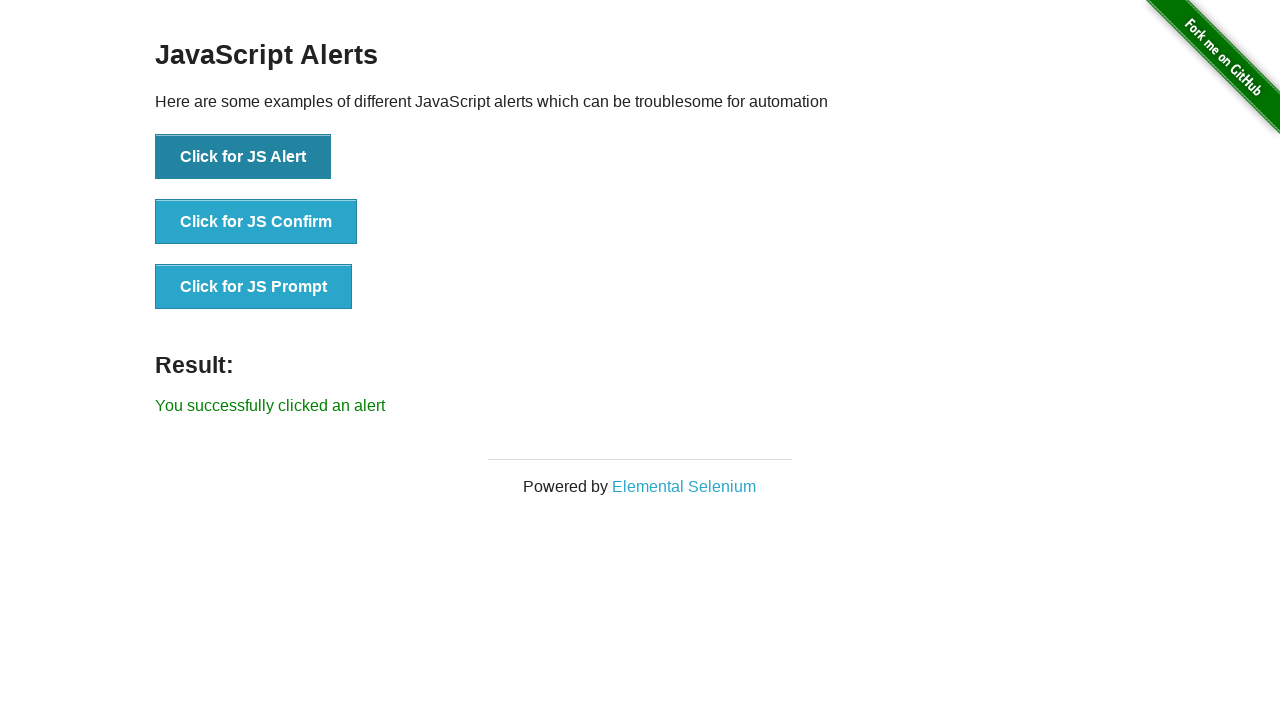

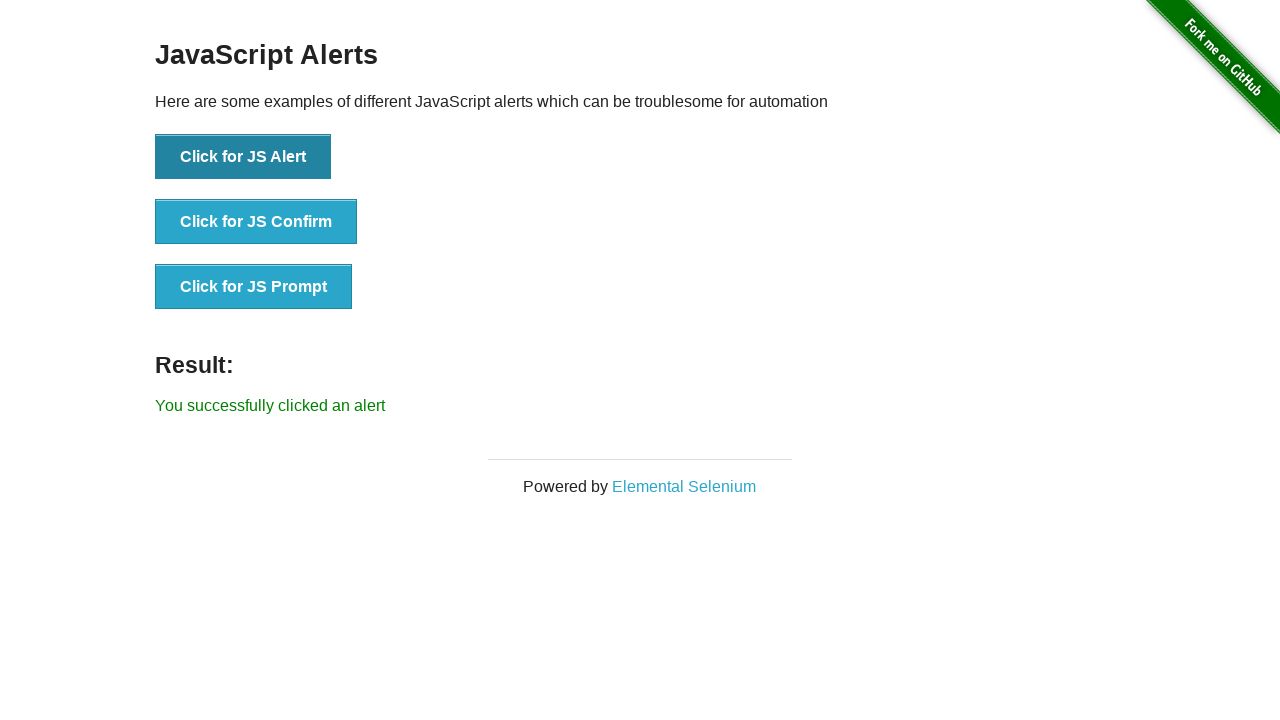